Tests adding a todo item to the sample todo application by entering text and pressing Enter, then verifying the item was added

Starting URL: https://lambdatest.github.io/sample-todo-app/

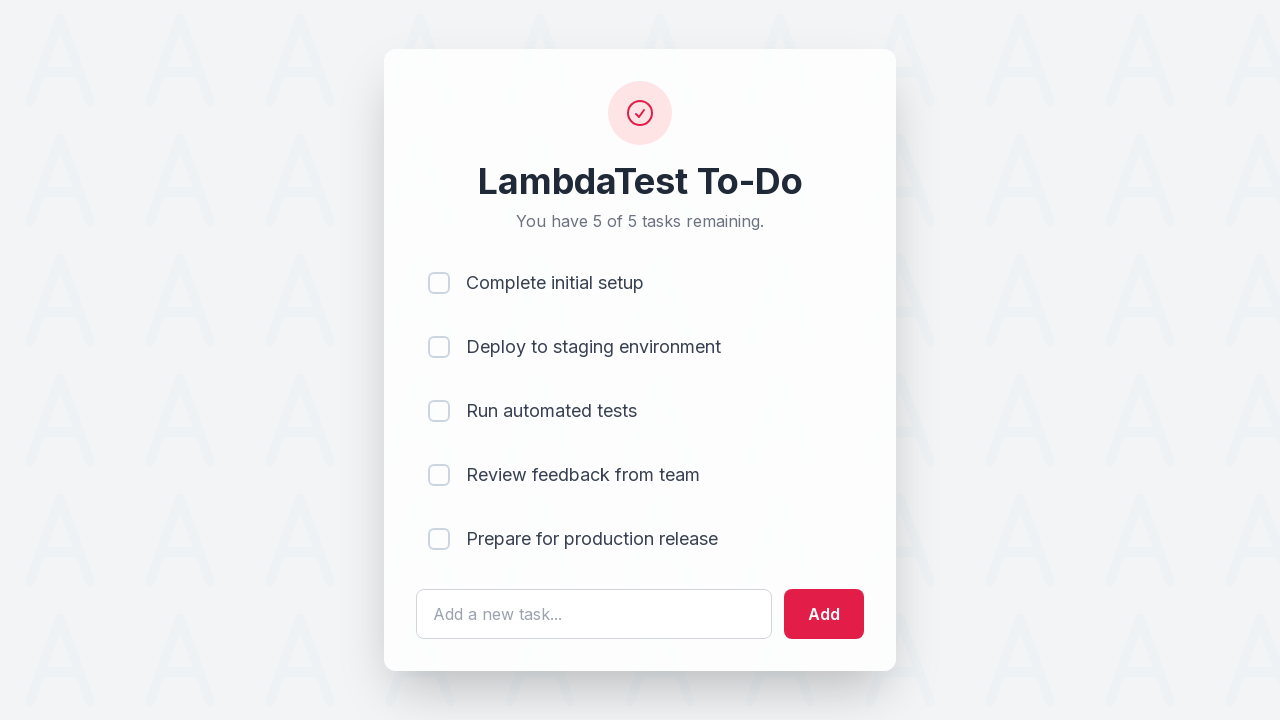

Navigated to sample todo application
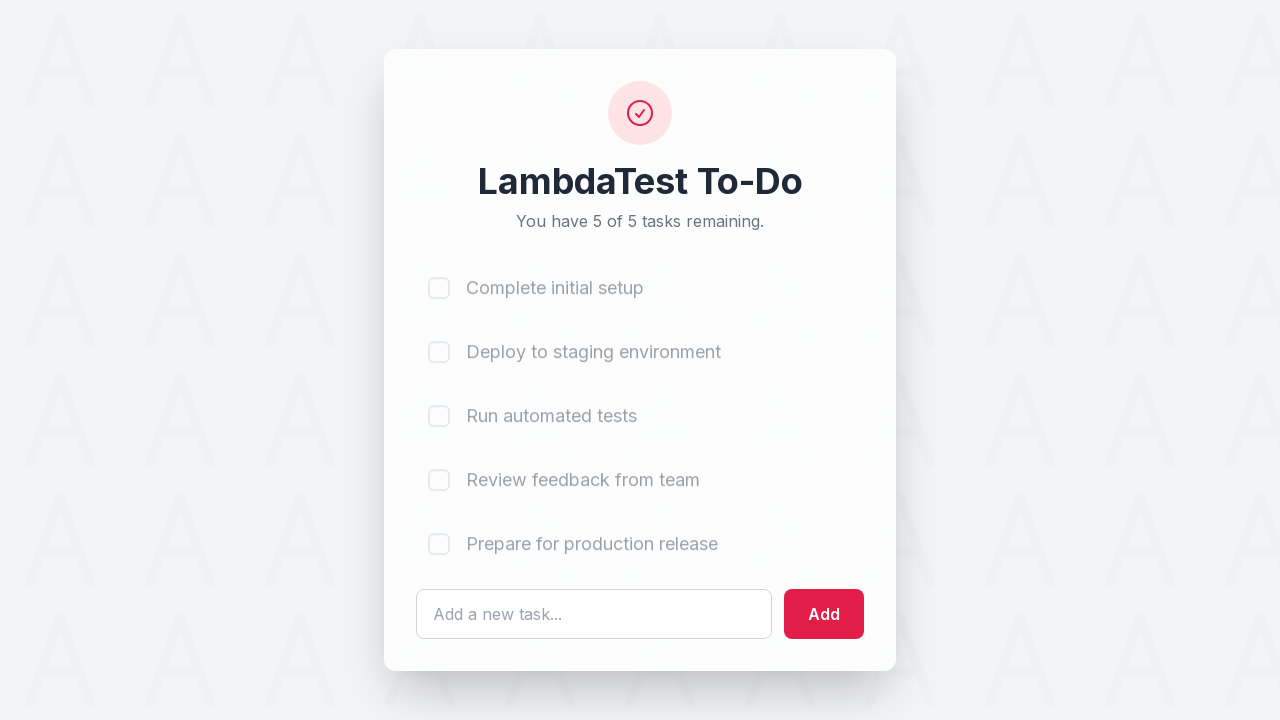

Filled todo input field with 'Learn Selenium' on #sampletodotext
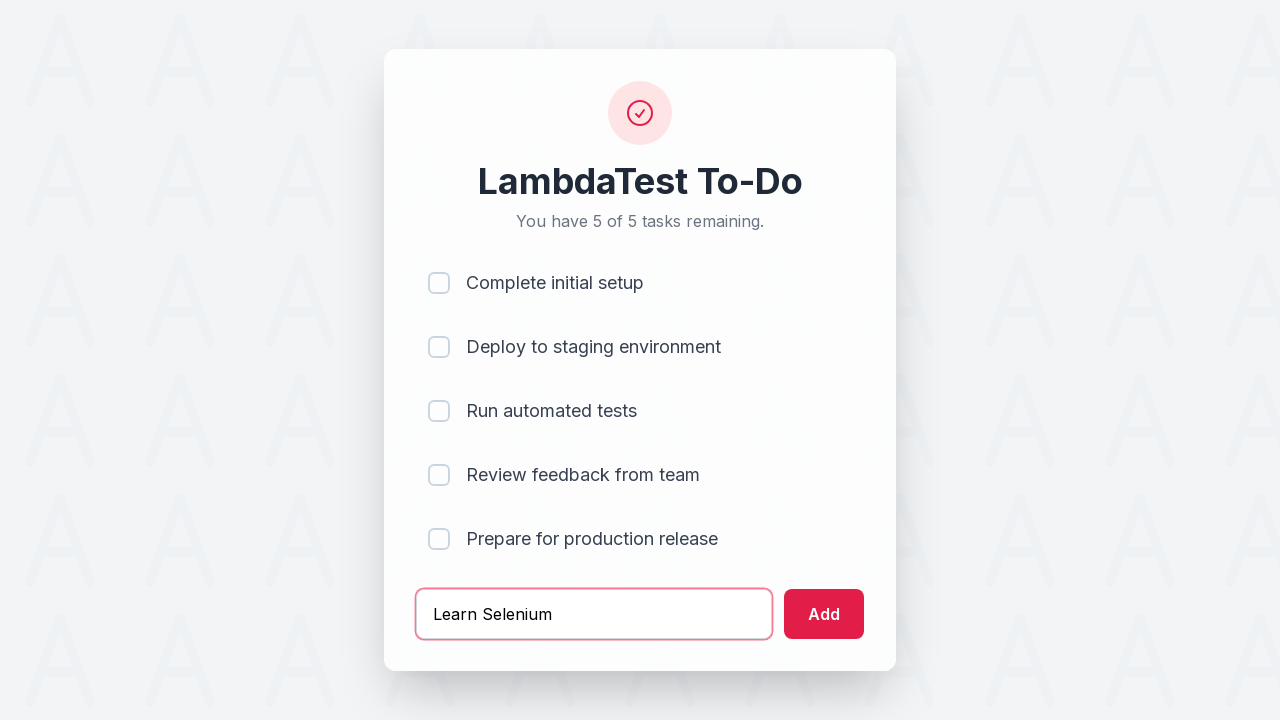

Pressed Enter to submit todo item on #sampletodotext
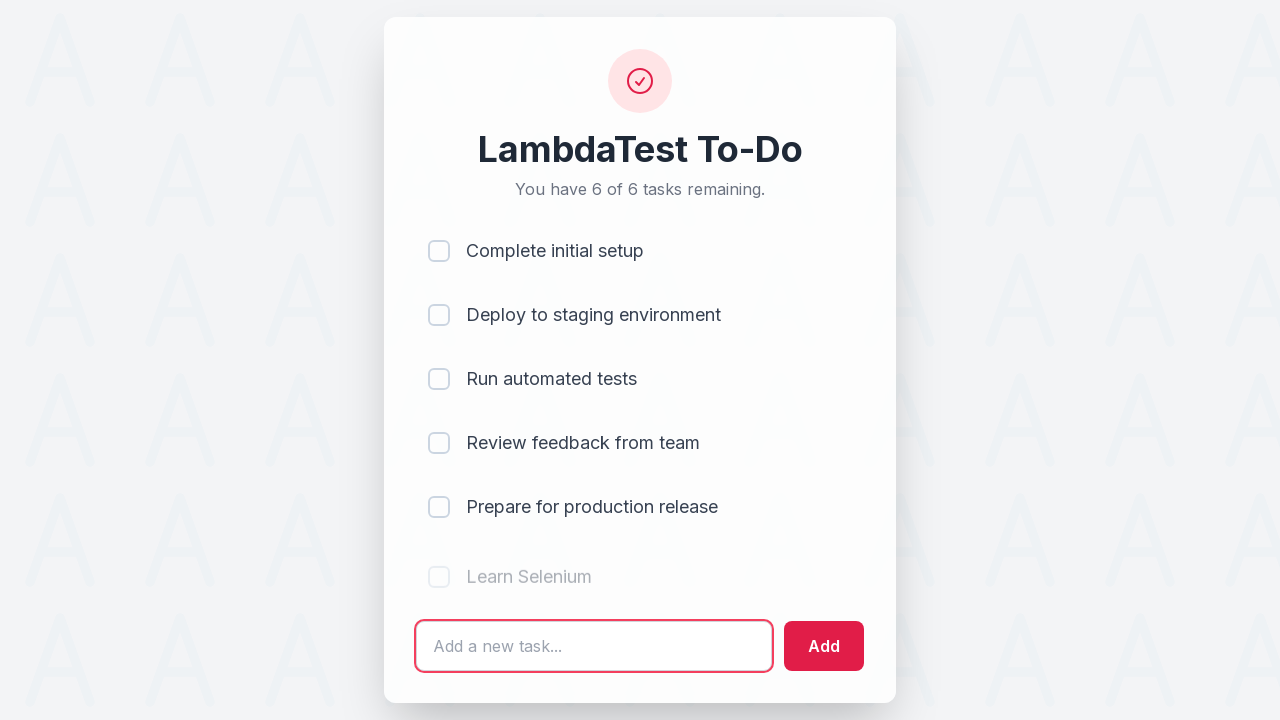

Verified todo item was added to the list
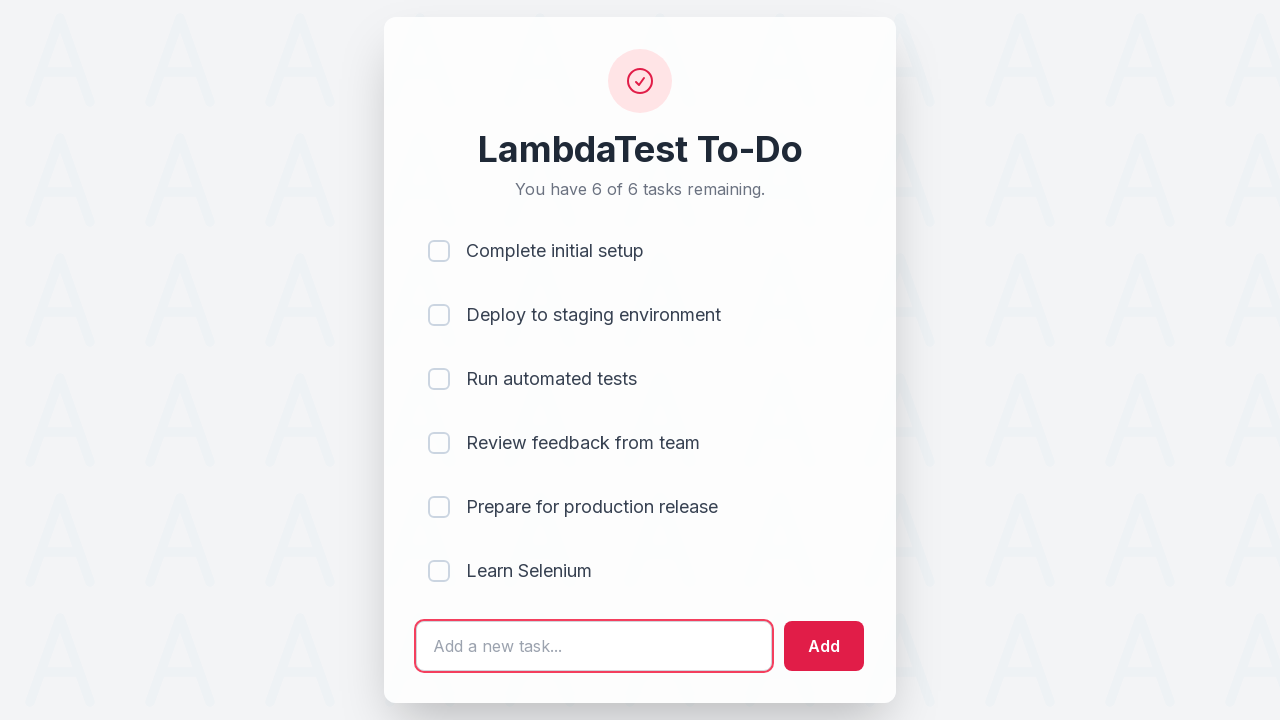

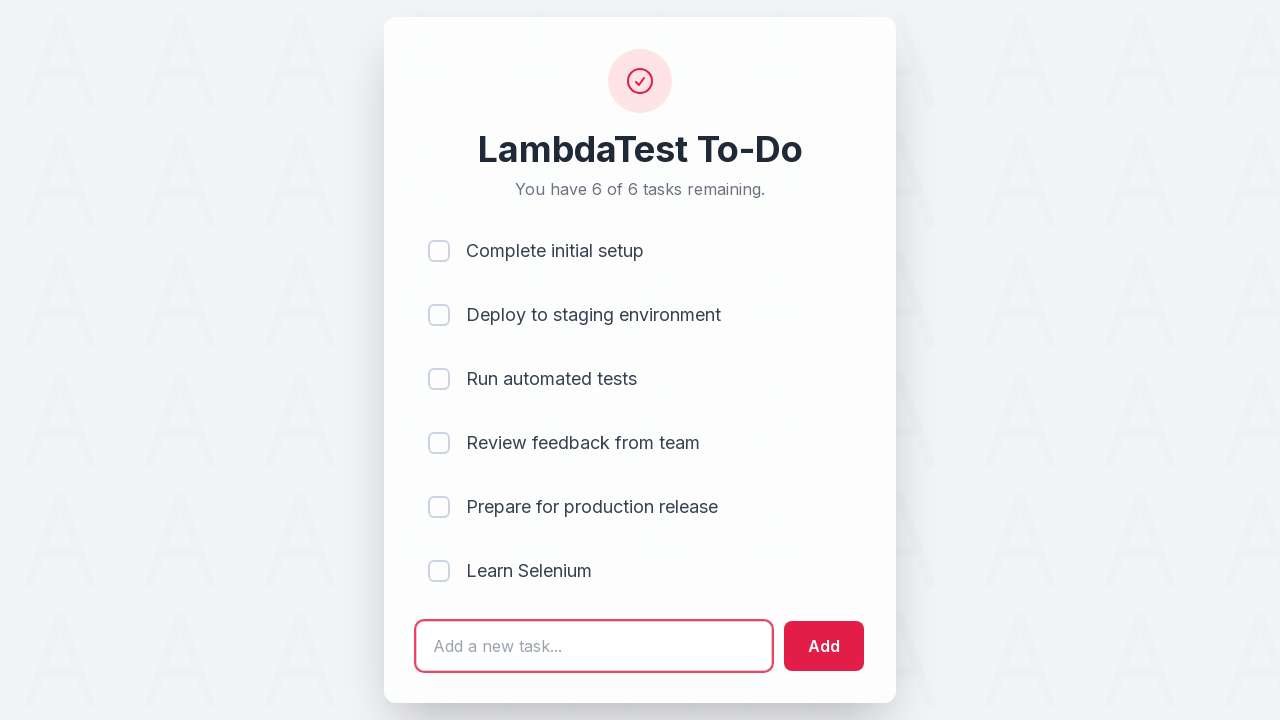